Tests form input functionality by filling username and email fields on a testing website

Starting URL: http://www.thetestingworld.com/testings

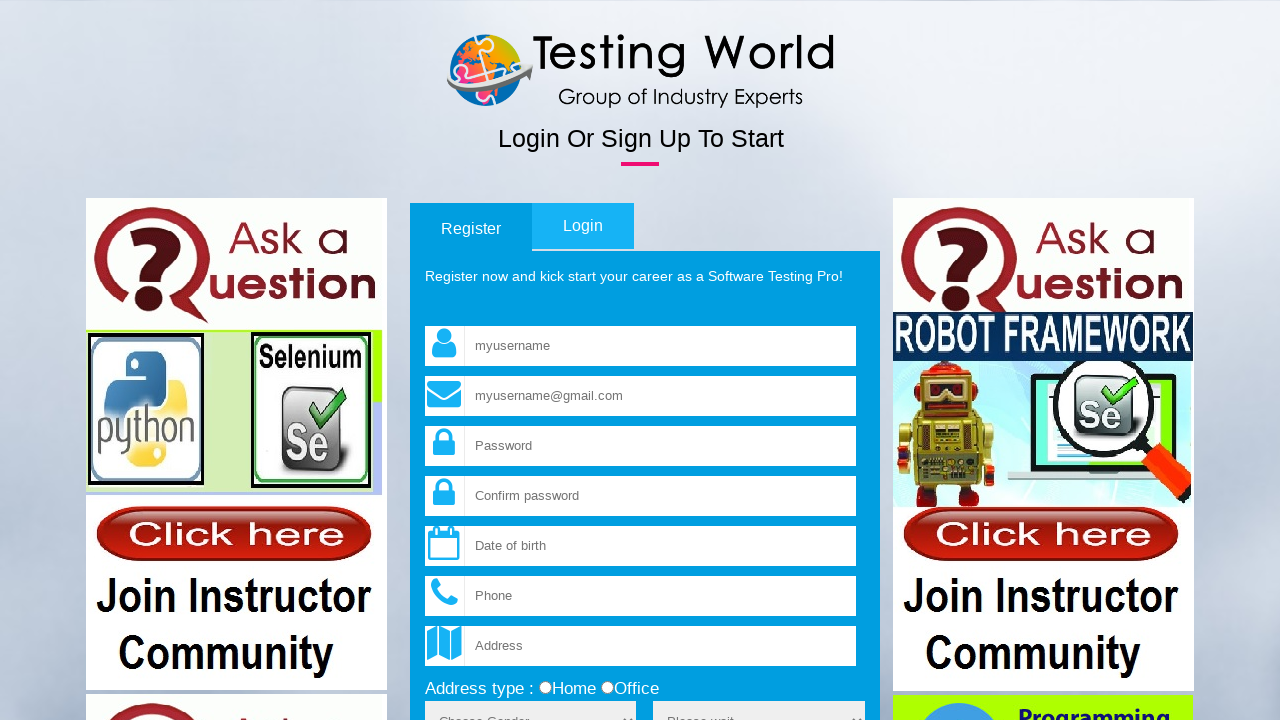

Filled username field with 'Varun' on input[name='fld_username']
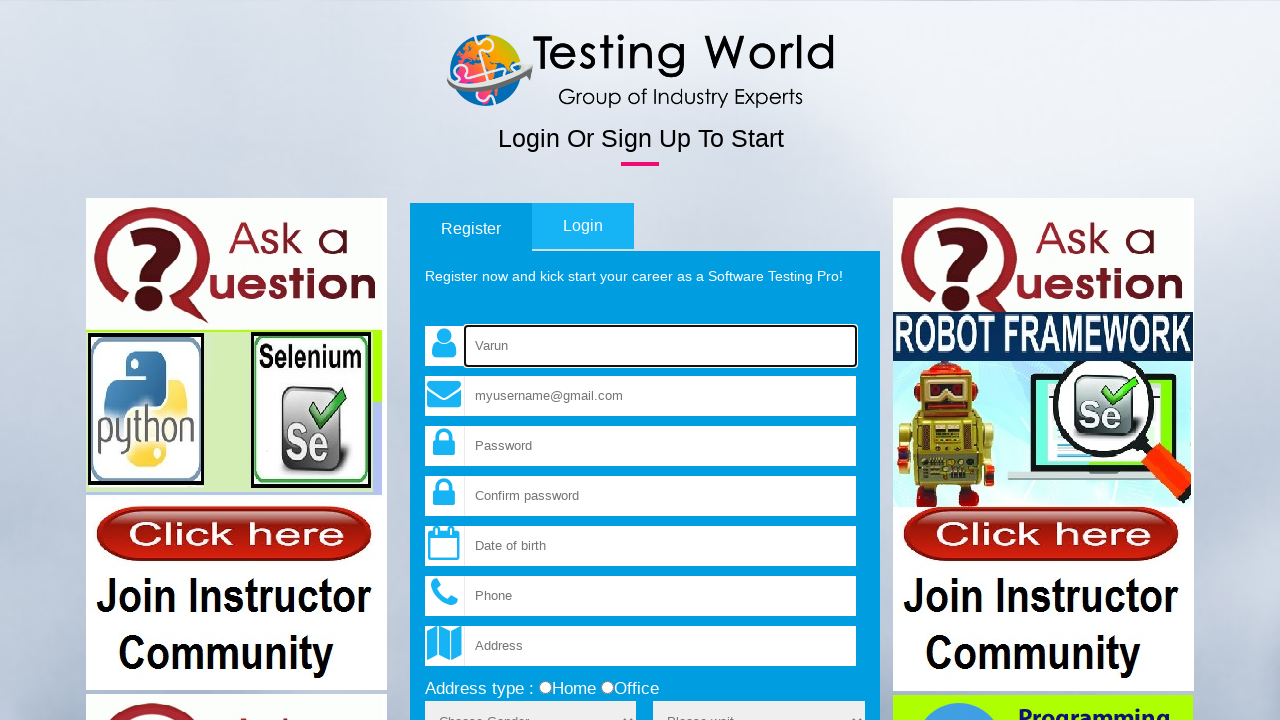

Filled email field with 'an.varun1993@gmail.com' on xpath=//input[@placeholder='myusername@gmail.com']
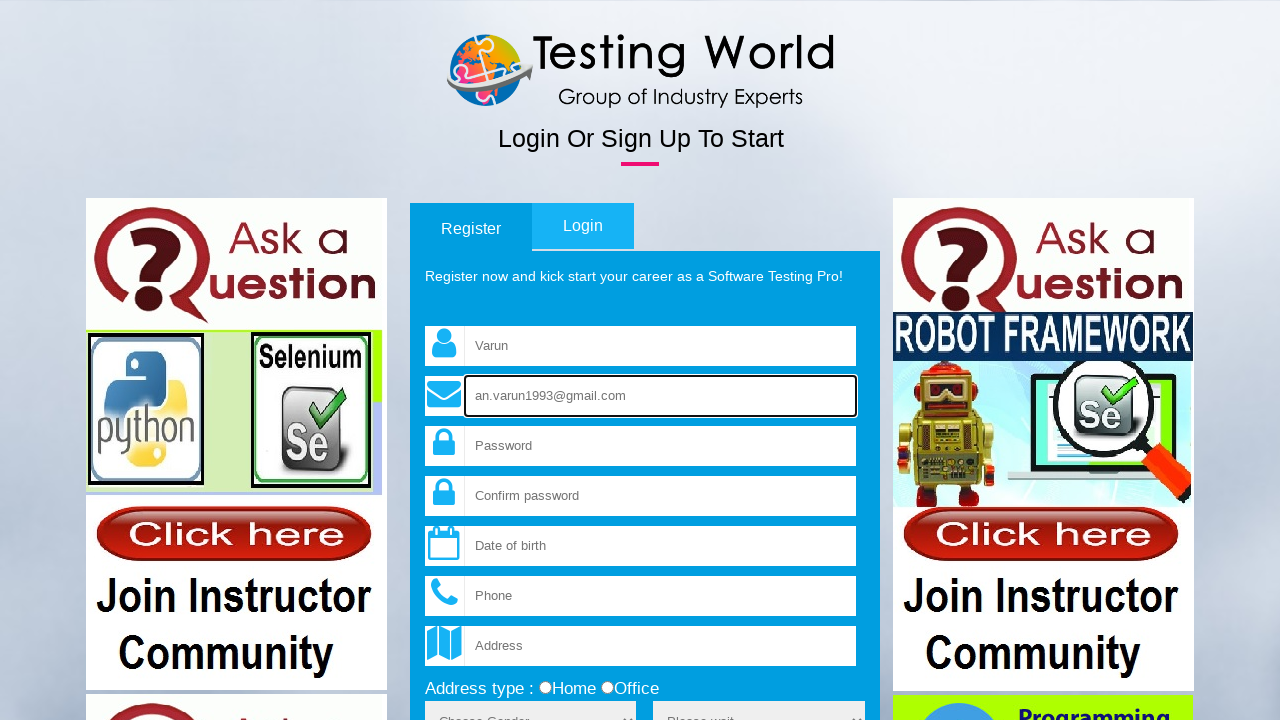

Waited for 'Testing' text to appear on page (20 second timeout)
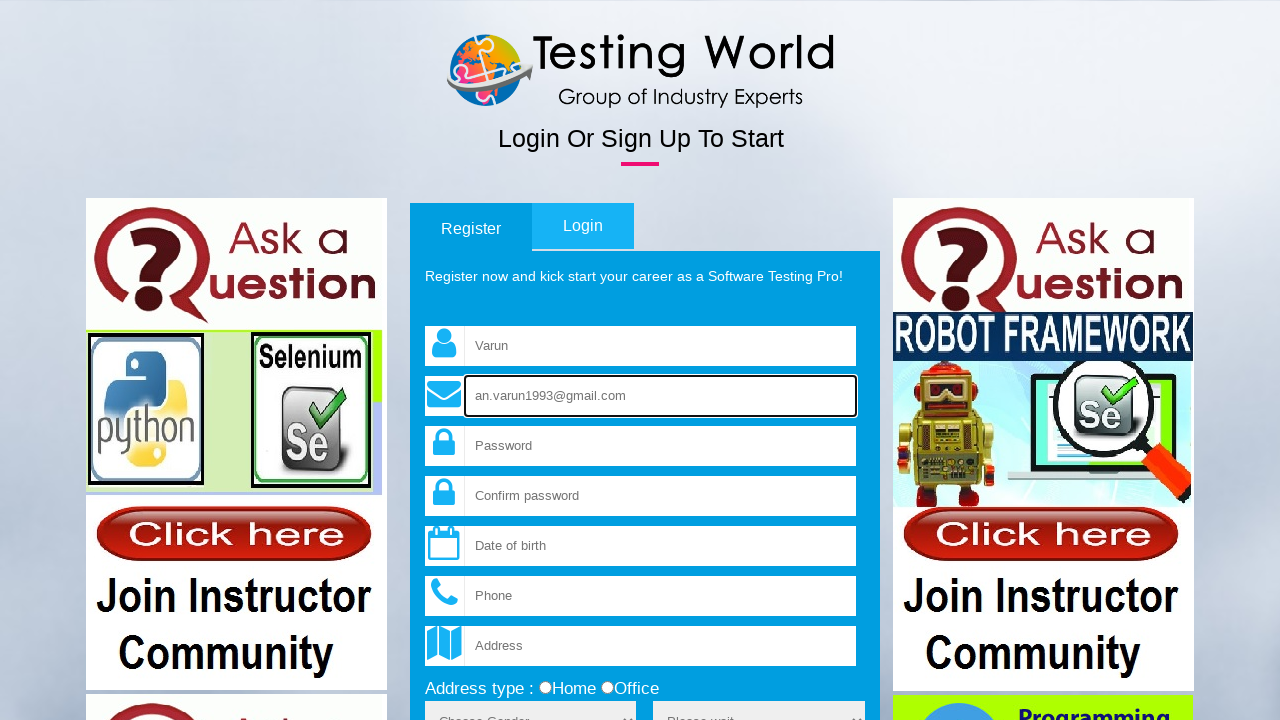

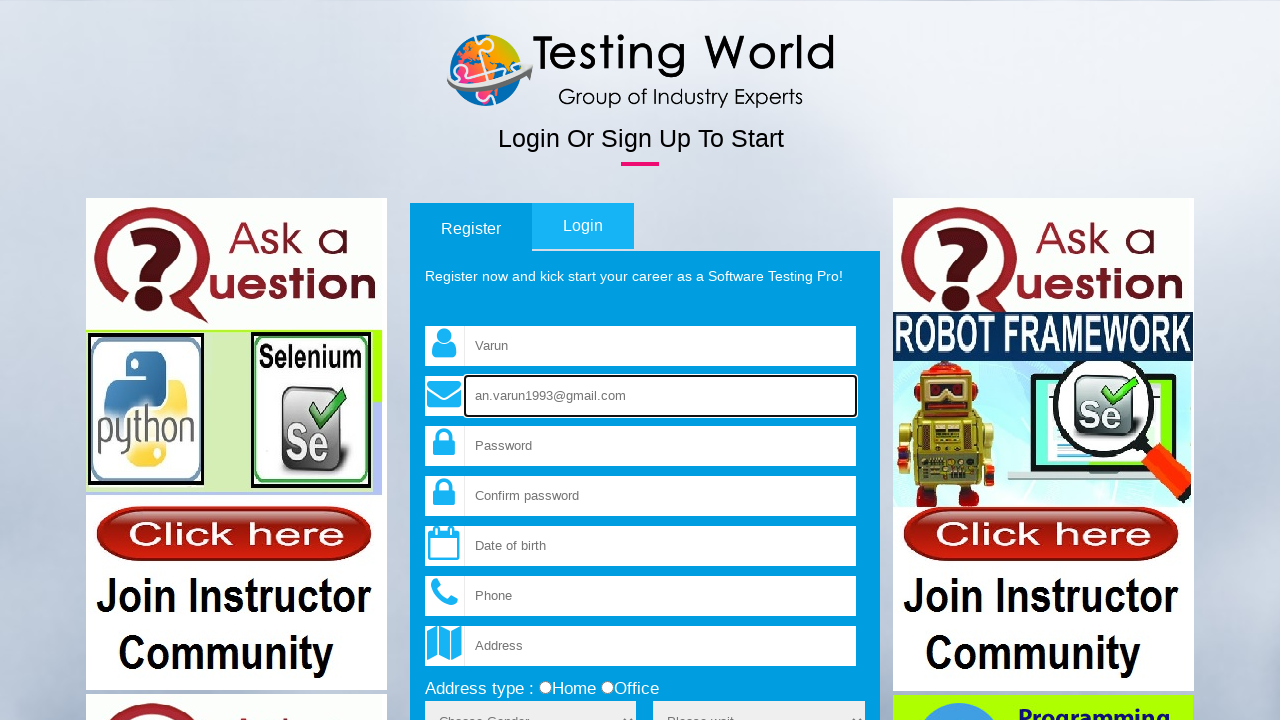